Tests a data types form by filling in various personal and professional information fields, leaving the zip code empty, submitting the form, and verifying the validation colors of form fields.

Starting URL: https://bonigarcia.dev/selenium-webdriver-java/data-types.html

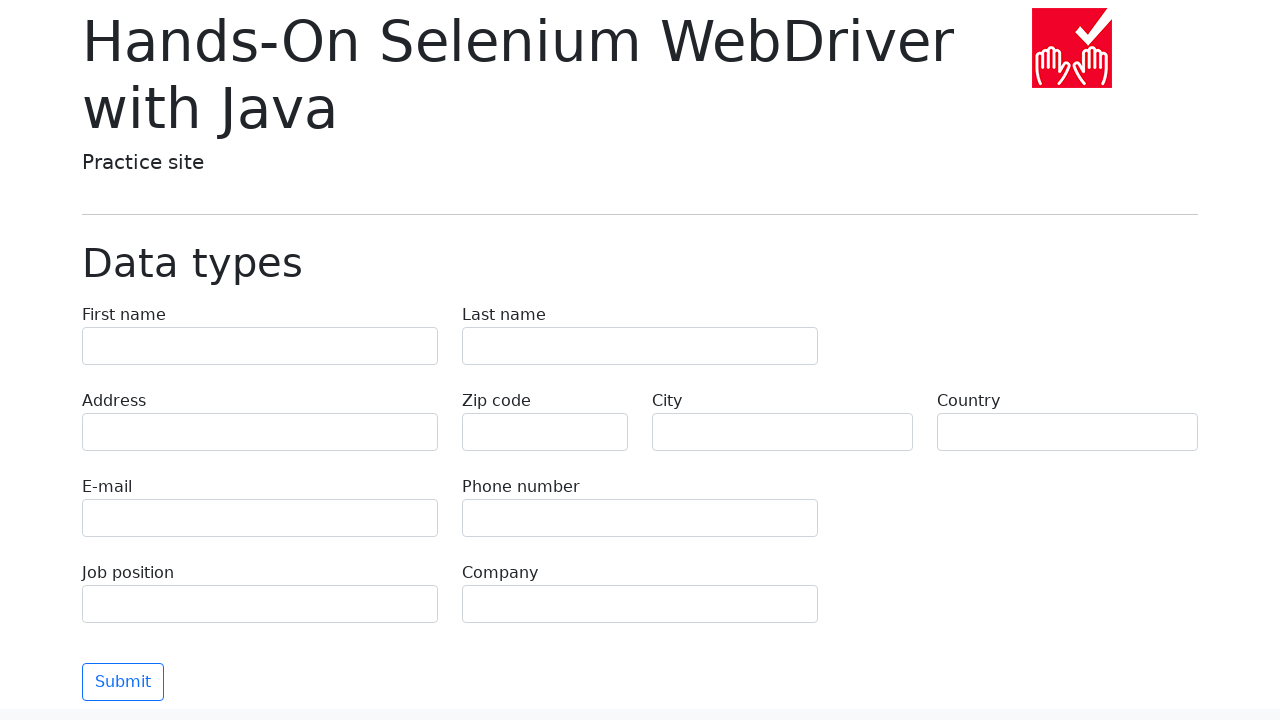

Filled first name field with 'Иван' on input[name="first-name"]
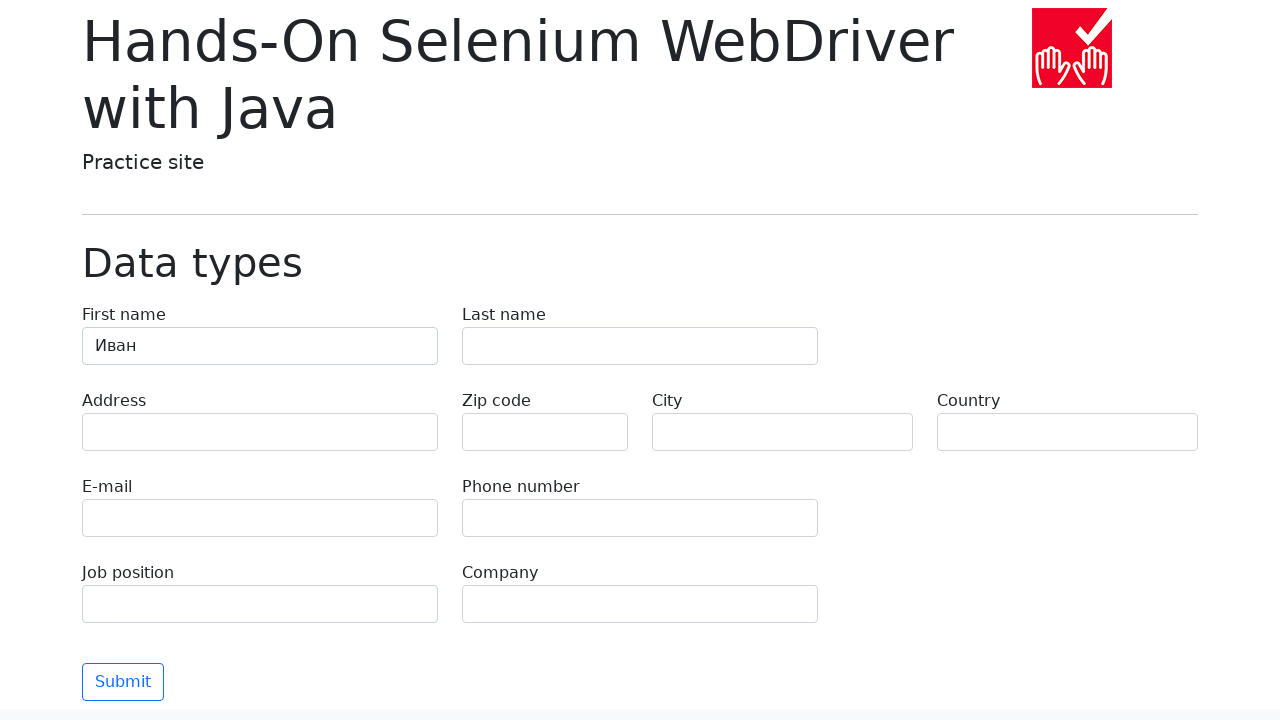

Filled last name field with 'Петров' on input[name="last-name"]
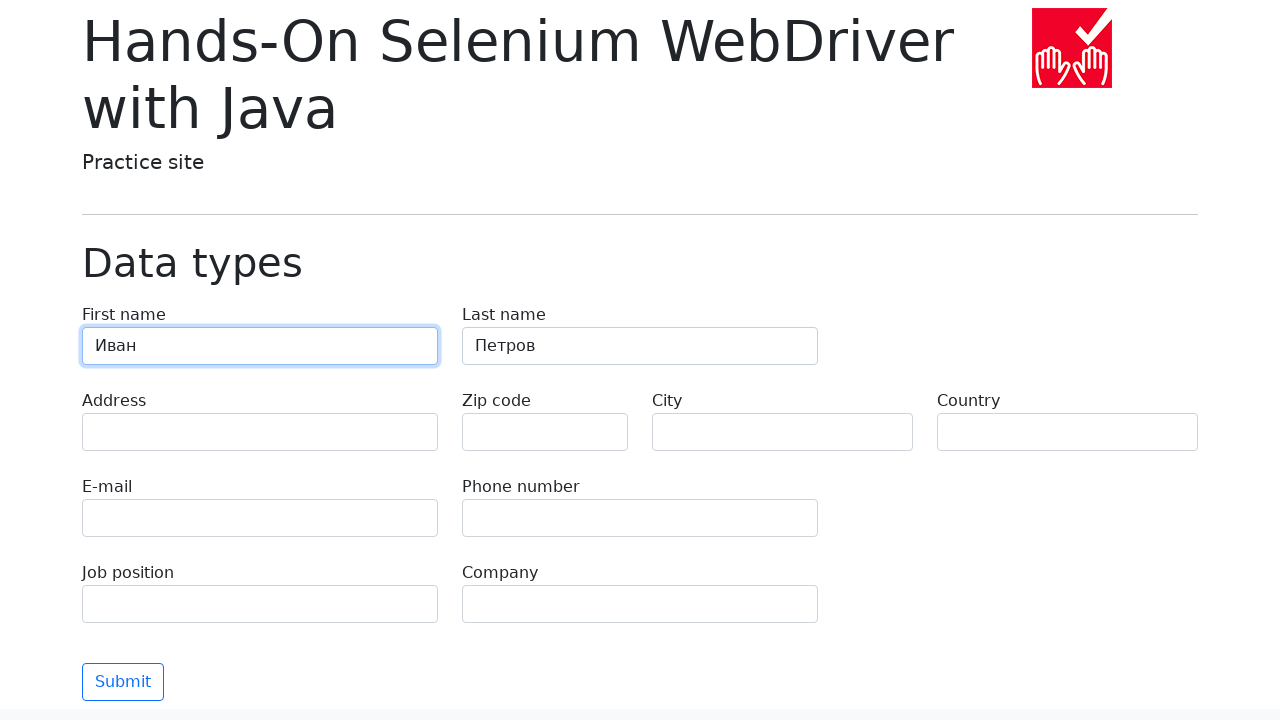

Filled address field with 'Ленина, 55-3' on input[name="address"]
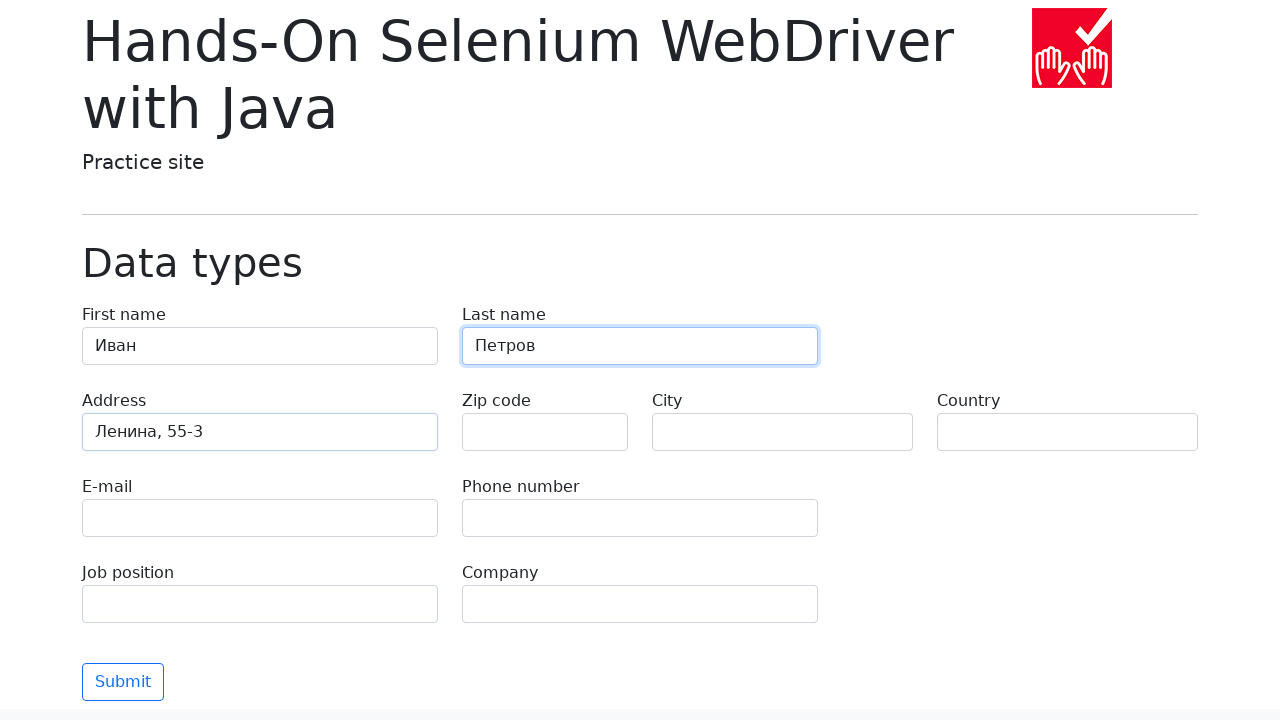

Filled email field with 'test@skypro.com' on input[name="e-mail"]
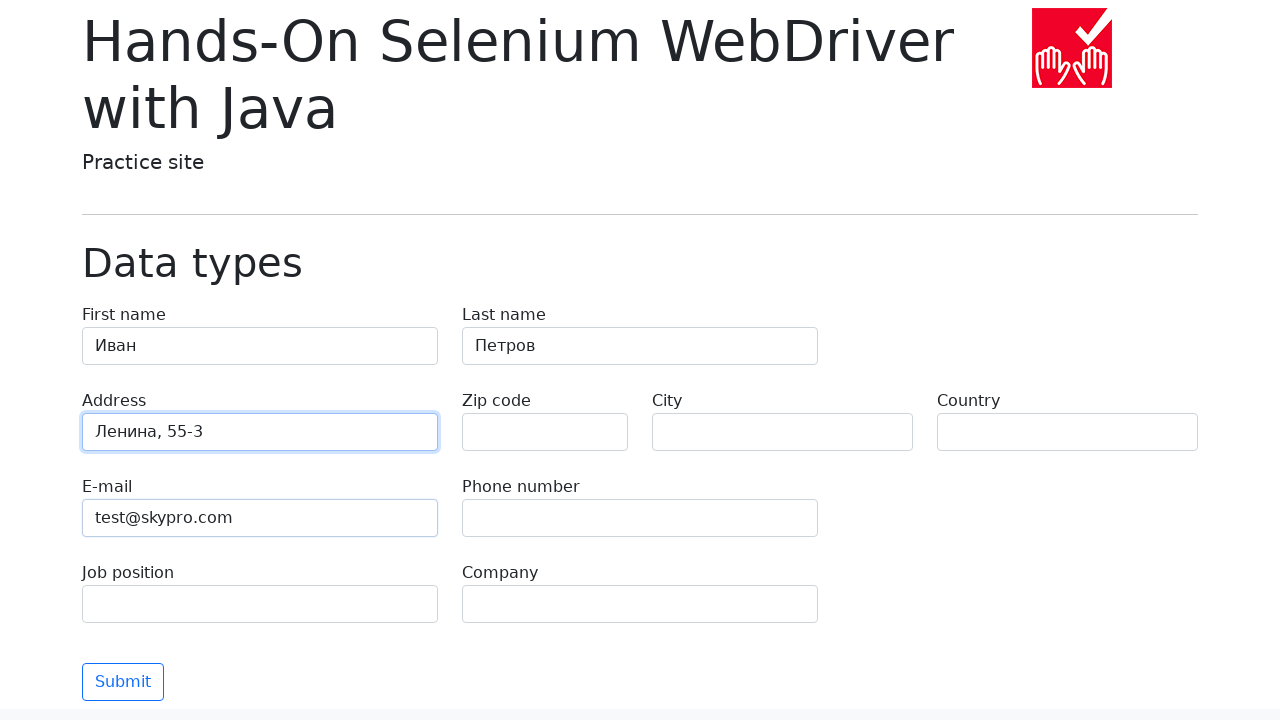

Filled phone field with '+7985899998787' on input[name="phone"]
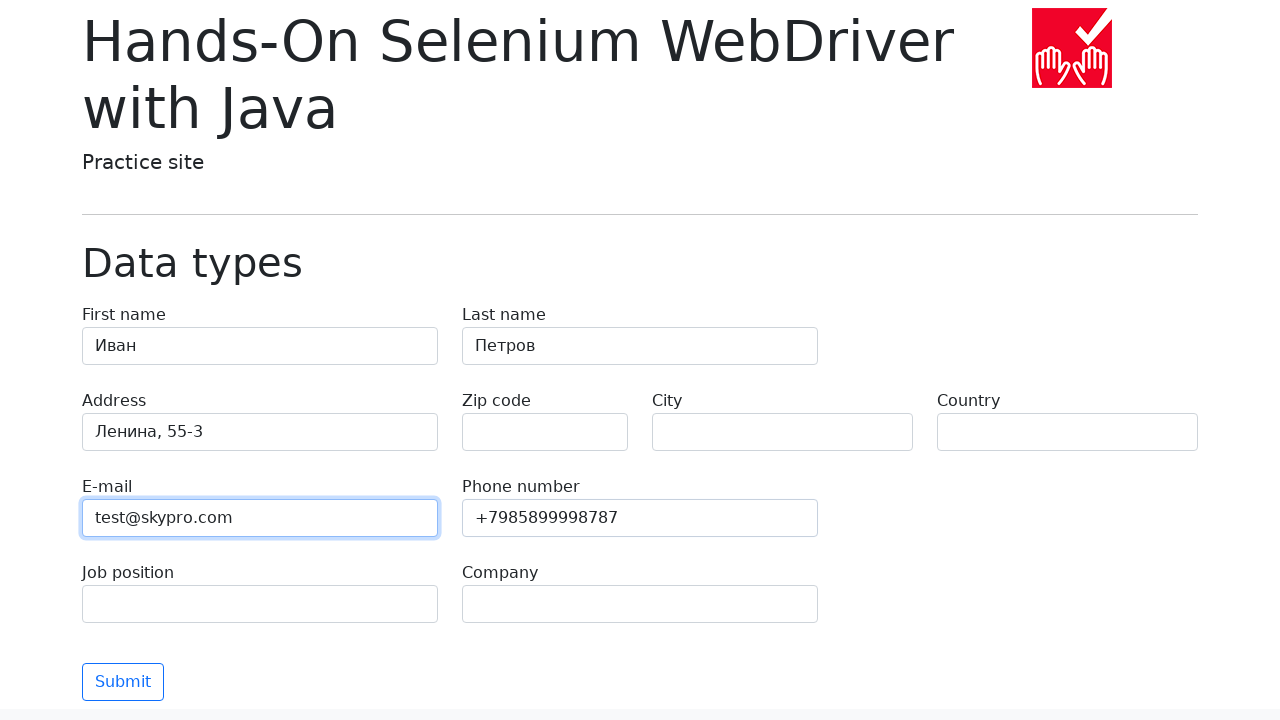

Cleared zip code field to leave empty for validation on input[name="zip-code"]
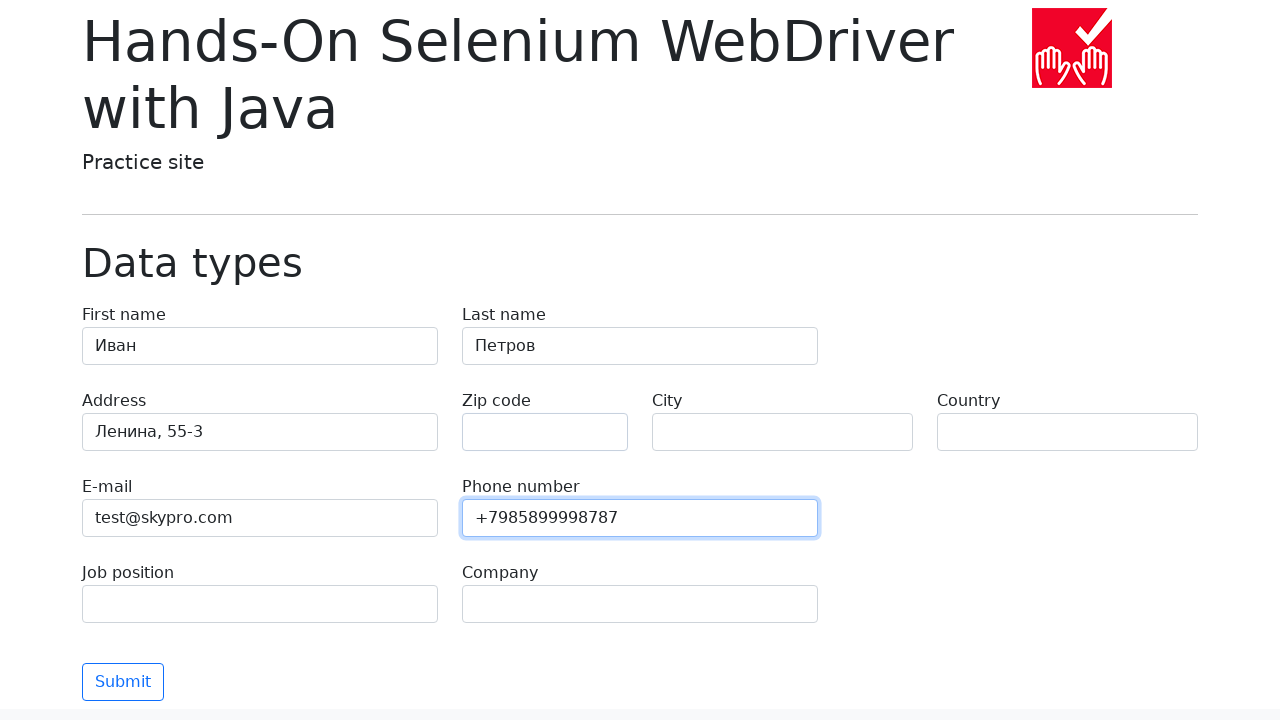

Filled city field with 'Москва' on input[name="city"]
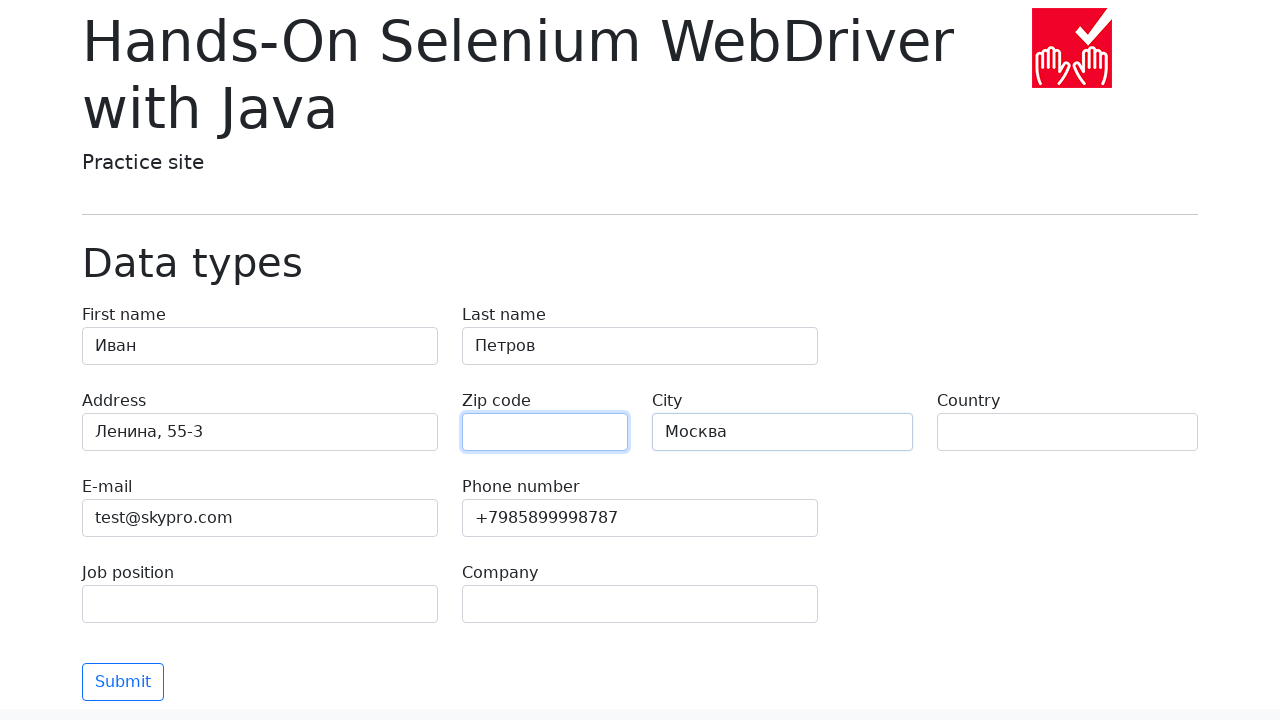

Filled country field with 'Россия' on input[name="country"]
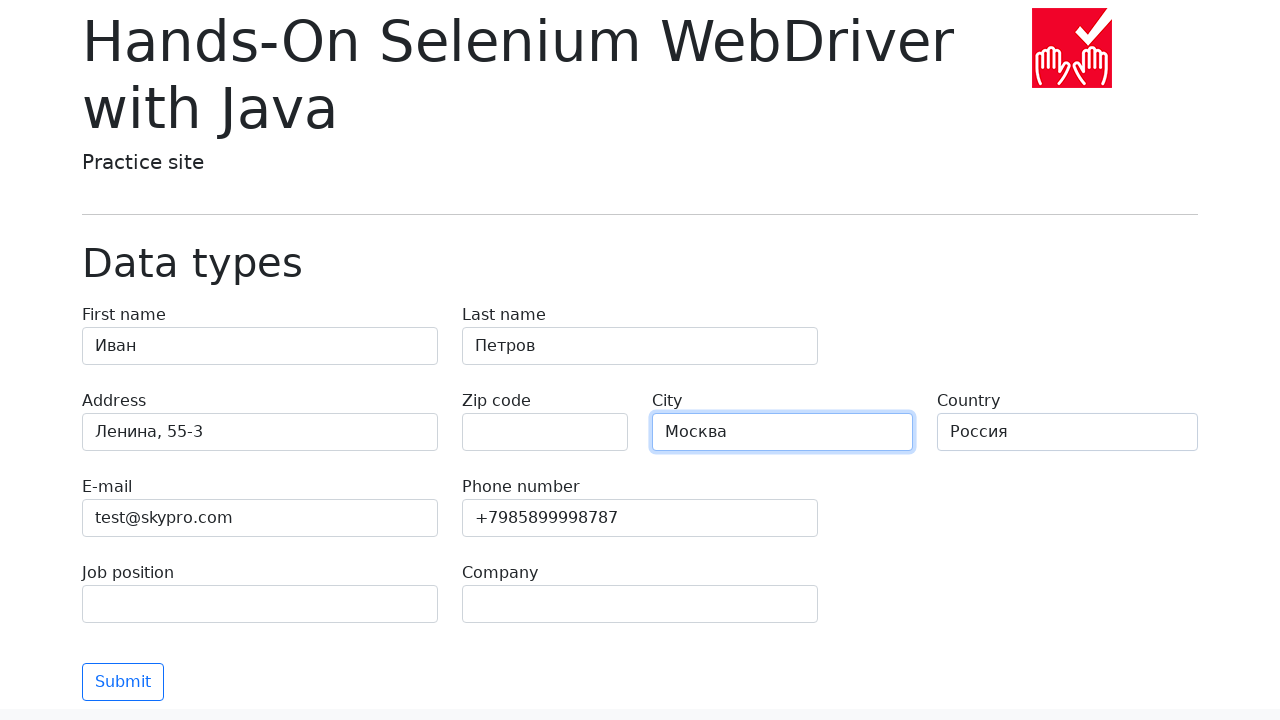

Filled job position field with 'QA' on input[name="job-position"]
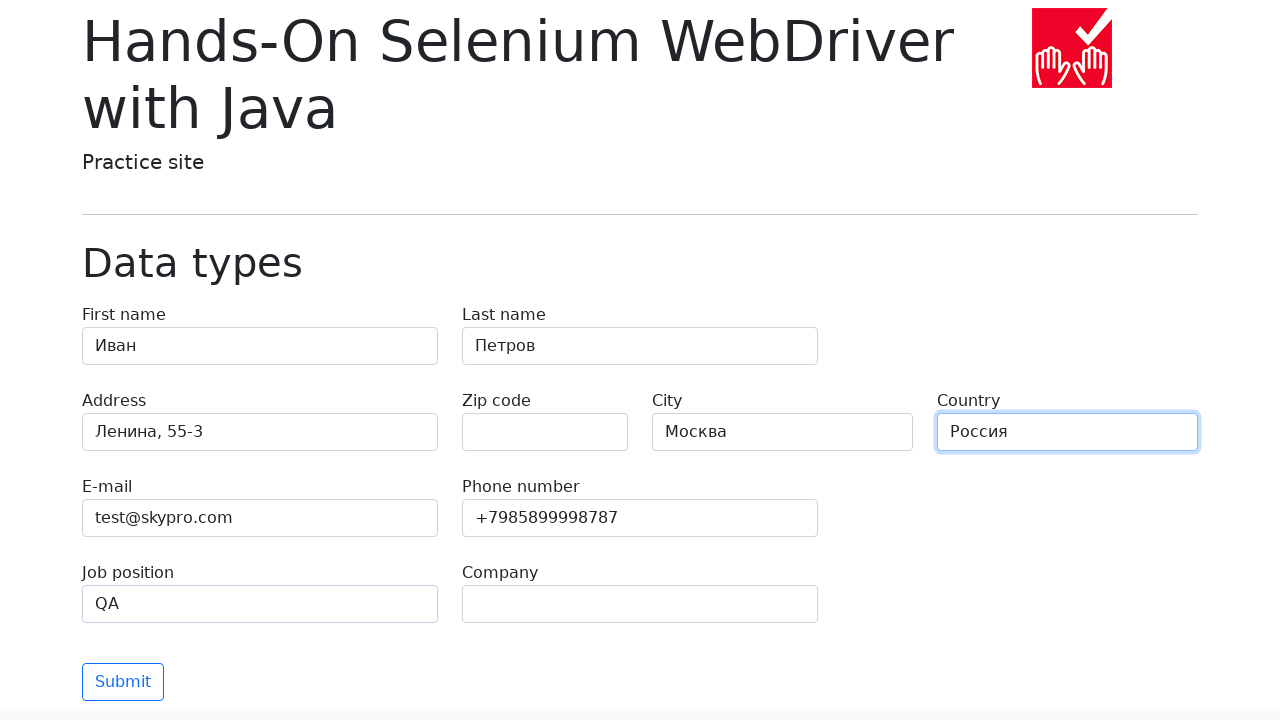

Filled company field with 'SkyPro' on input[name="company"]
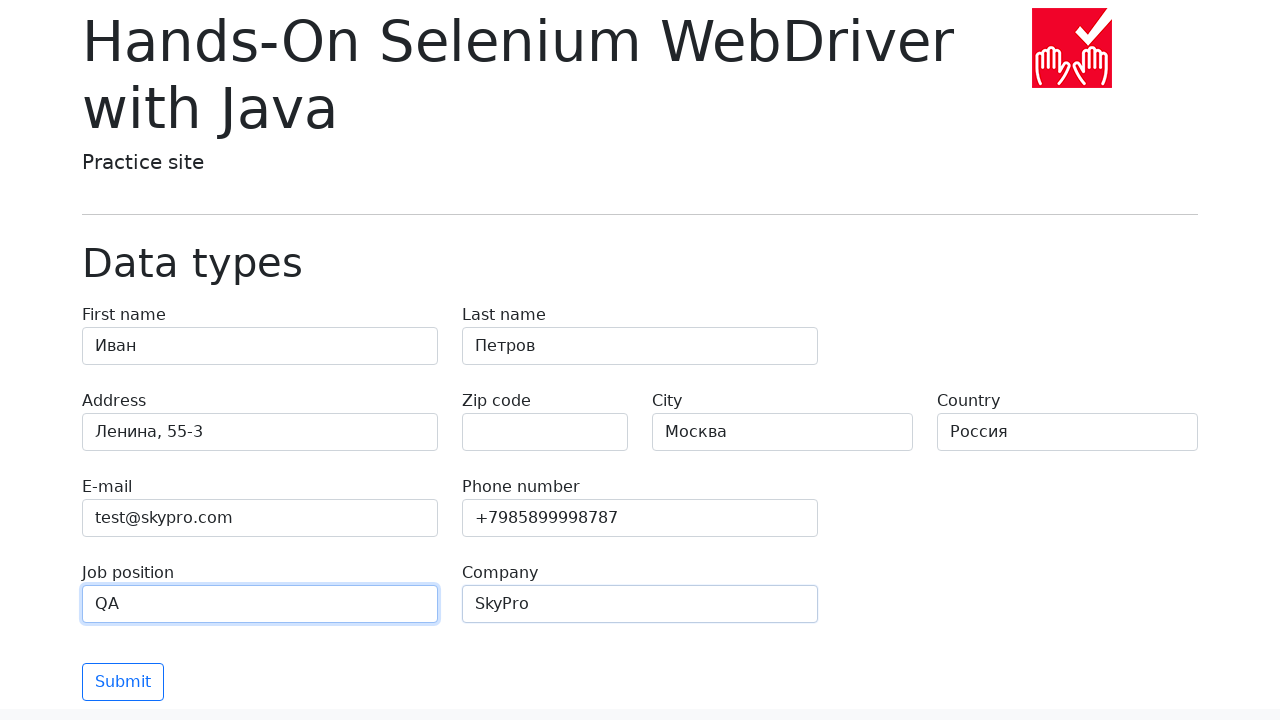

Scrolled submit button into view
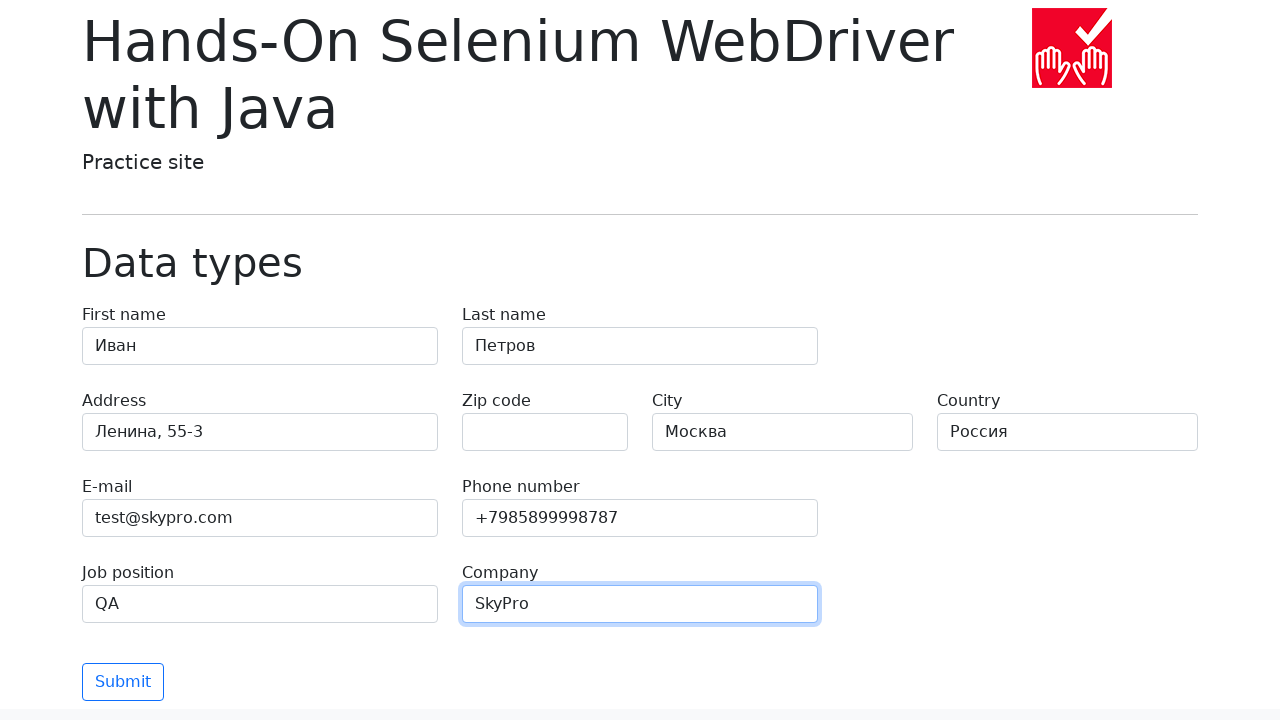

Clicked submit button to submit form at (123, 682) on button.btn
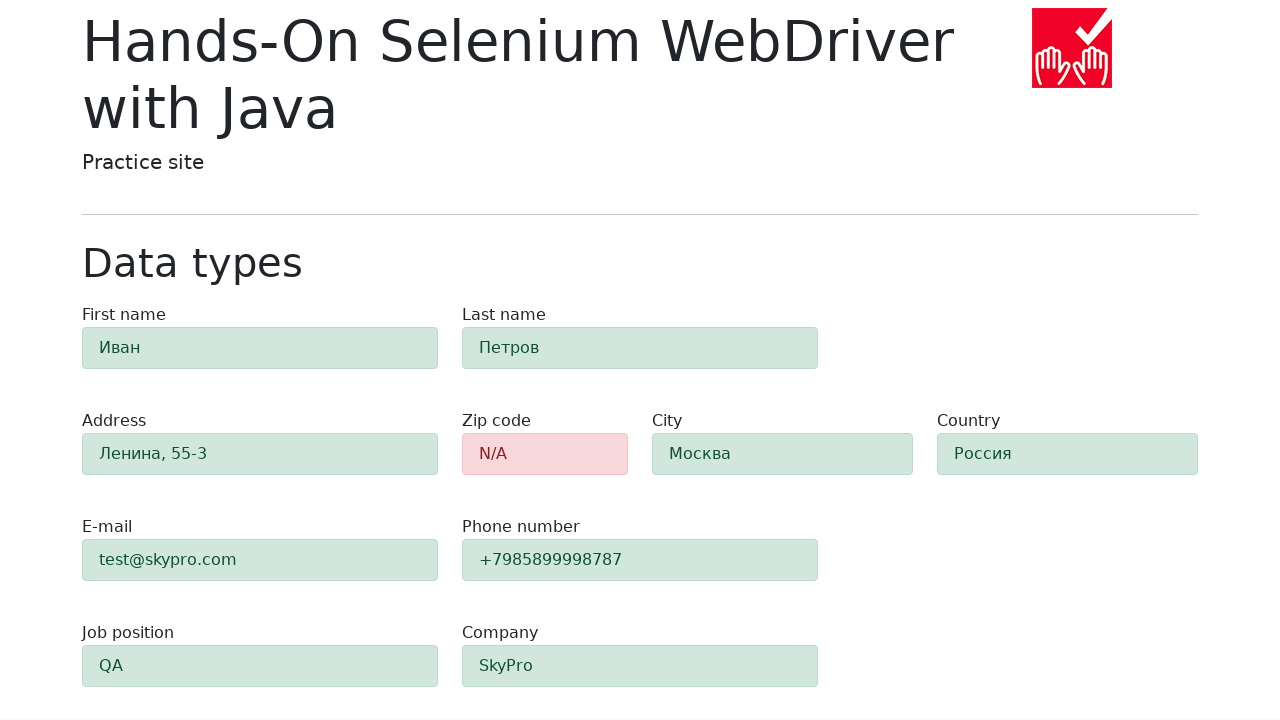

Form submitted and validation completed, zip code field visible
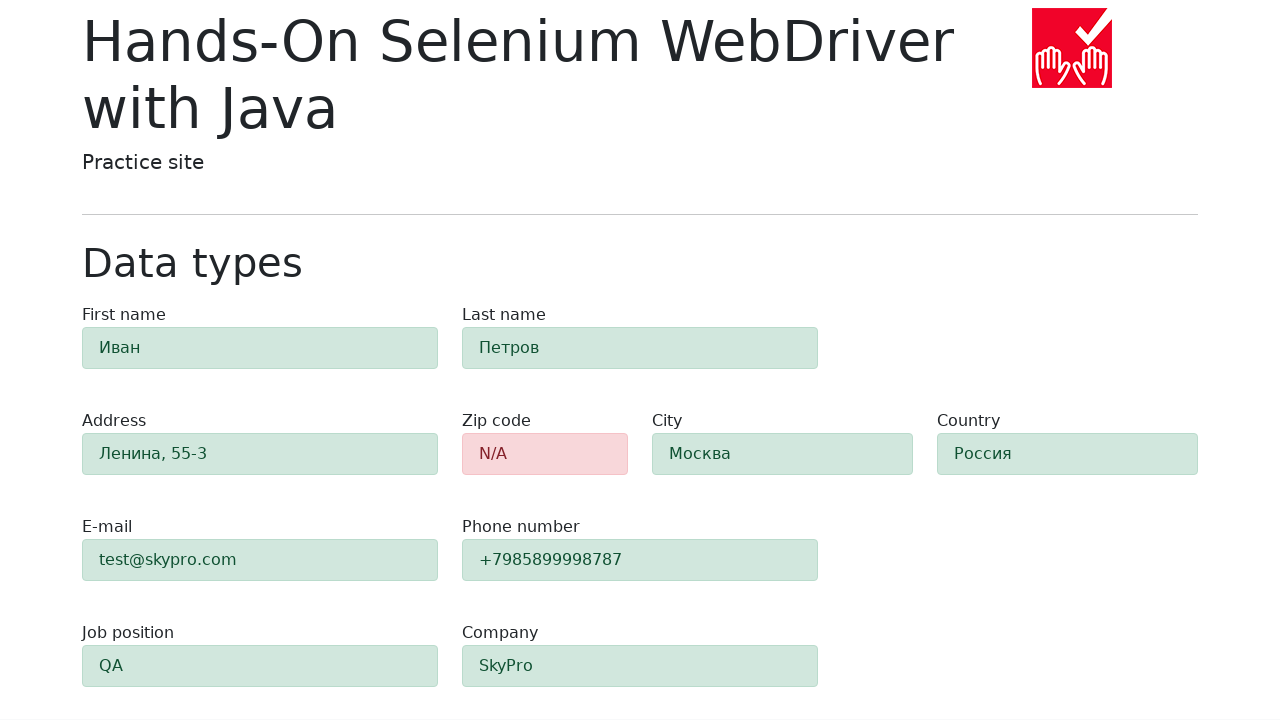

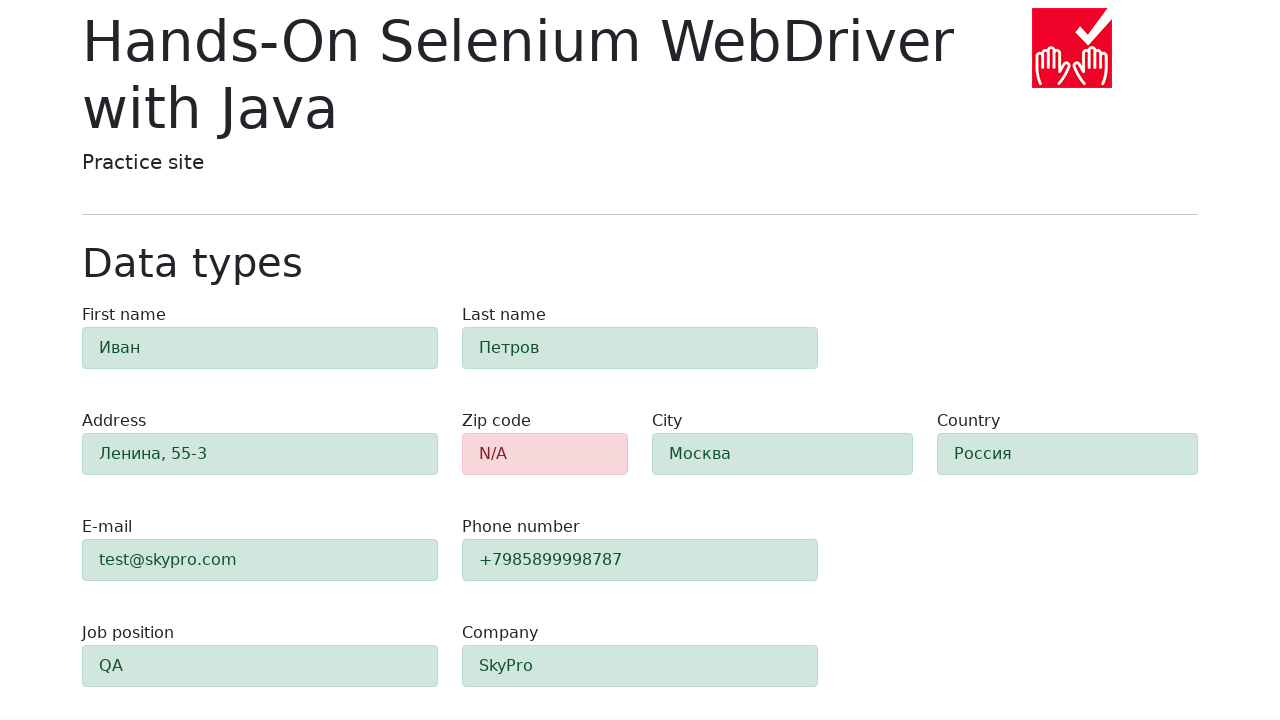